Tests browser window management by opening new blank tabs and navigating to external URLs using JavaScript execution

Starting URL: https://rahulshettyacademy.com/AutomationPractice/

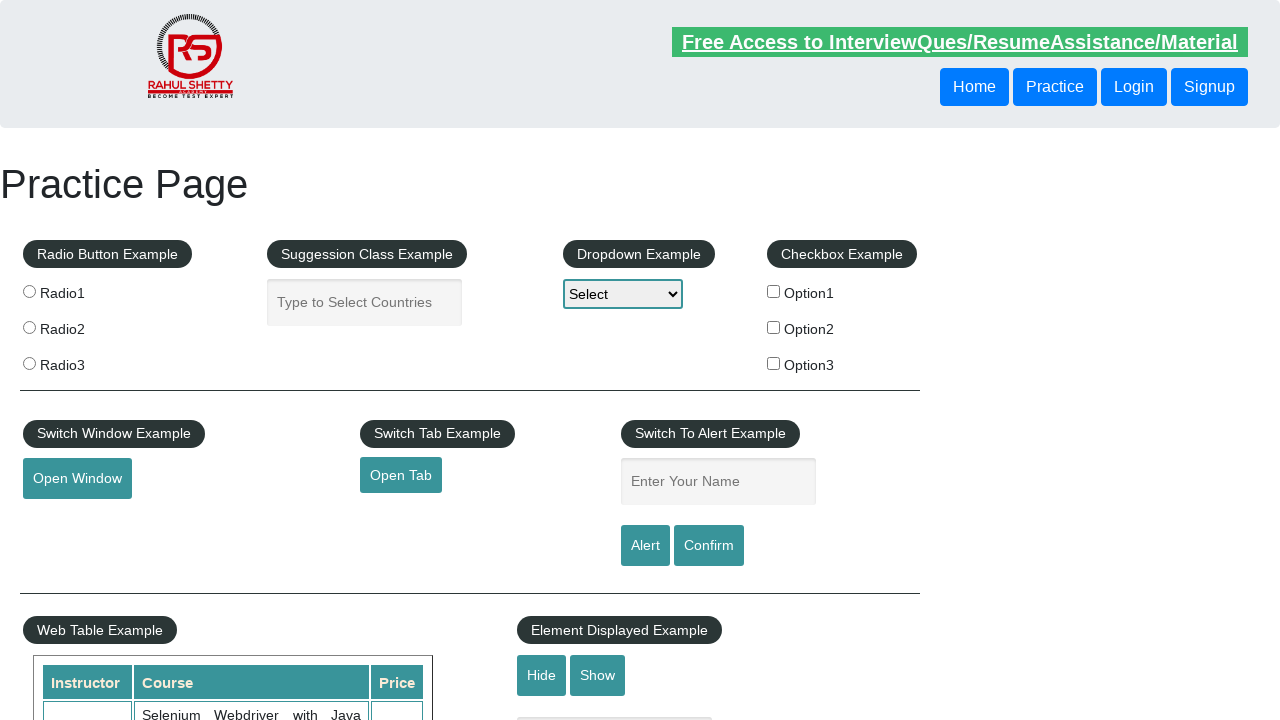

Opened a new blank tab using JavaScript
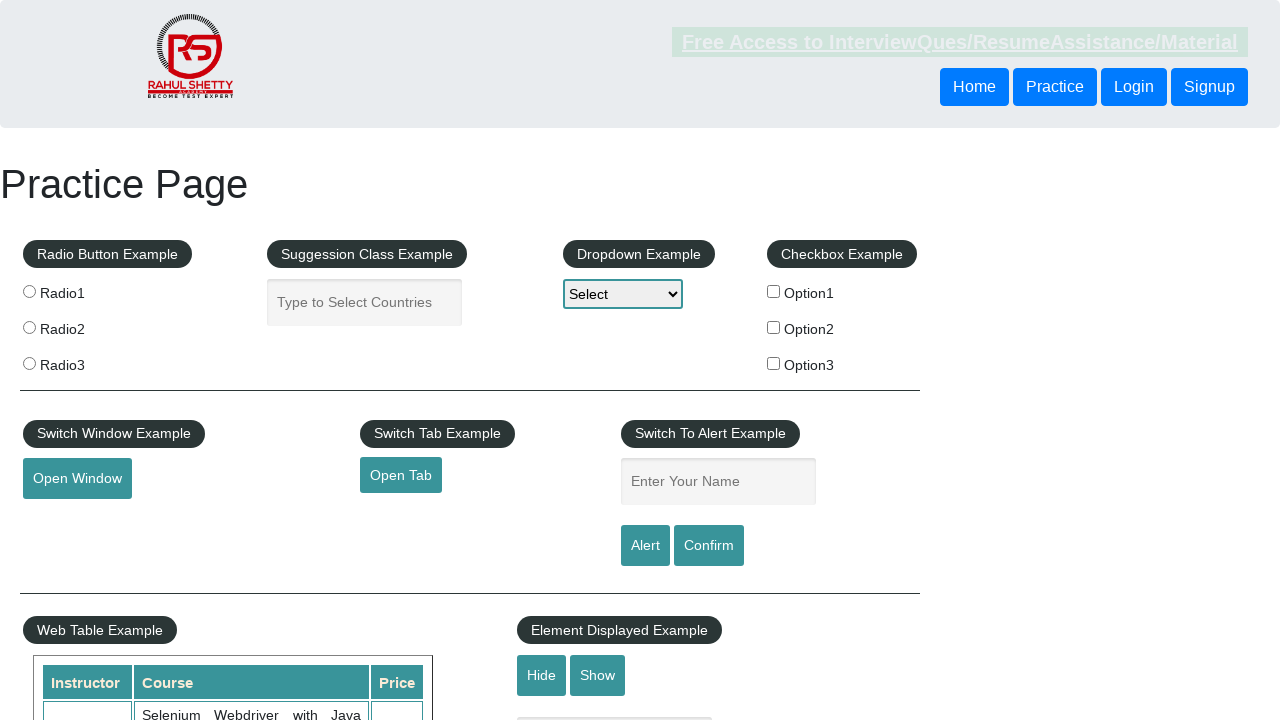

Waited 2 seconds for new tab to open
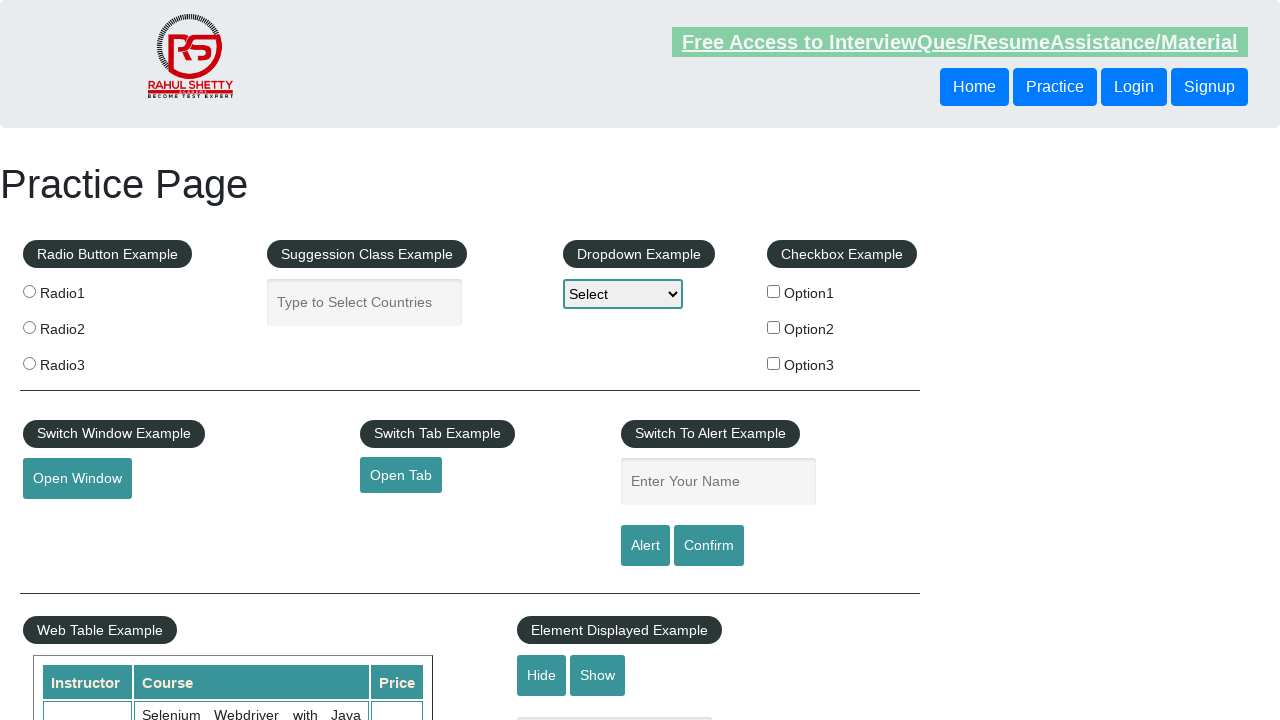

Opened Facebook in a new tab using JavaScript
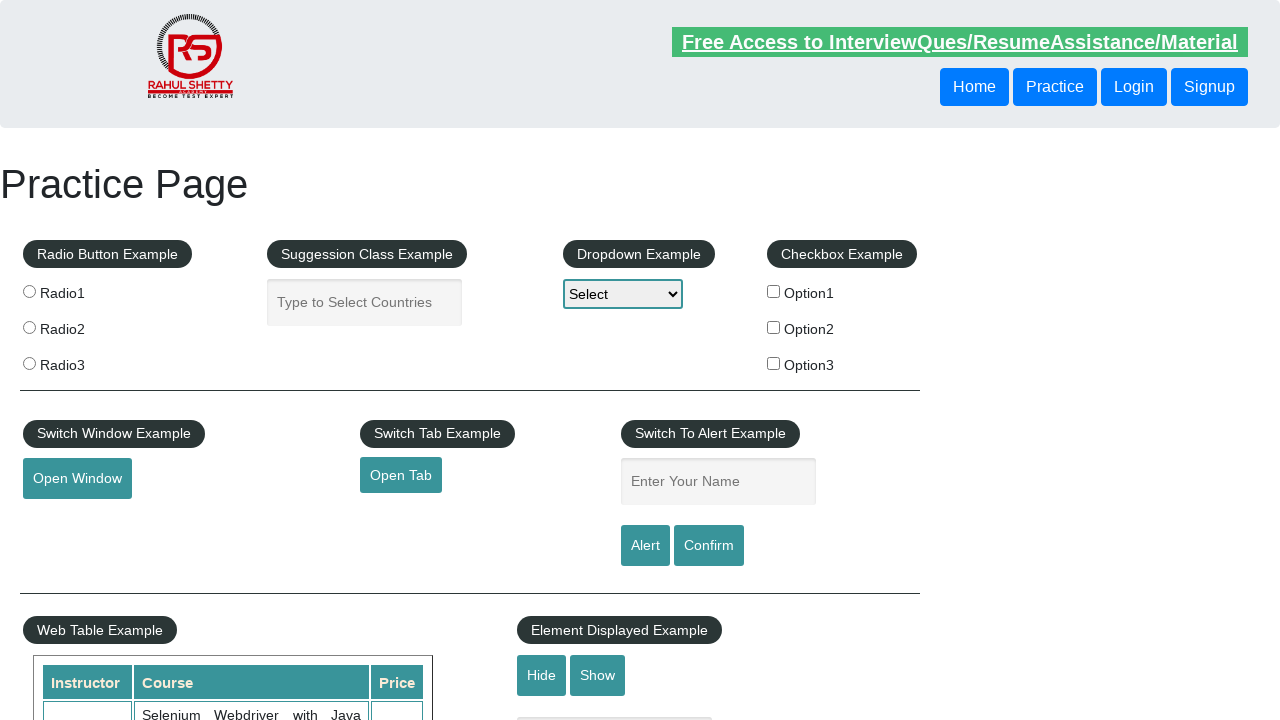

Waited 2 seconds for Facebook page to load
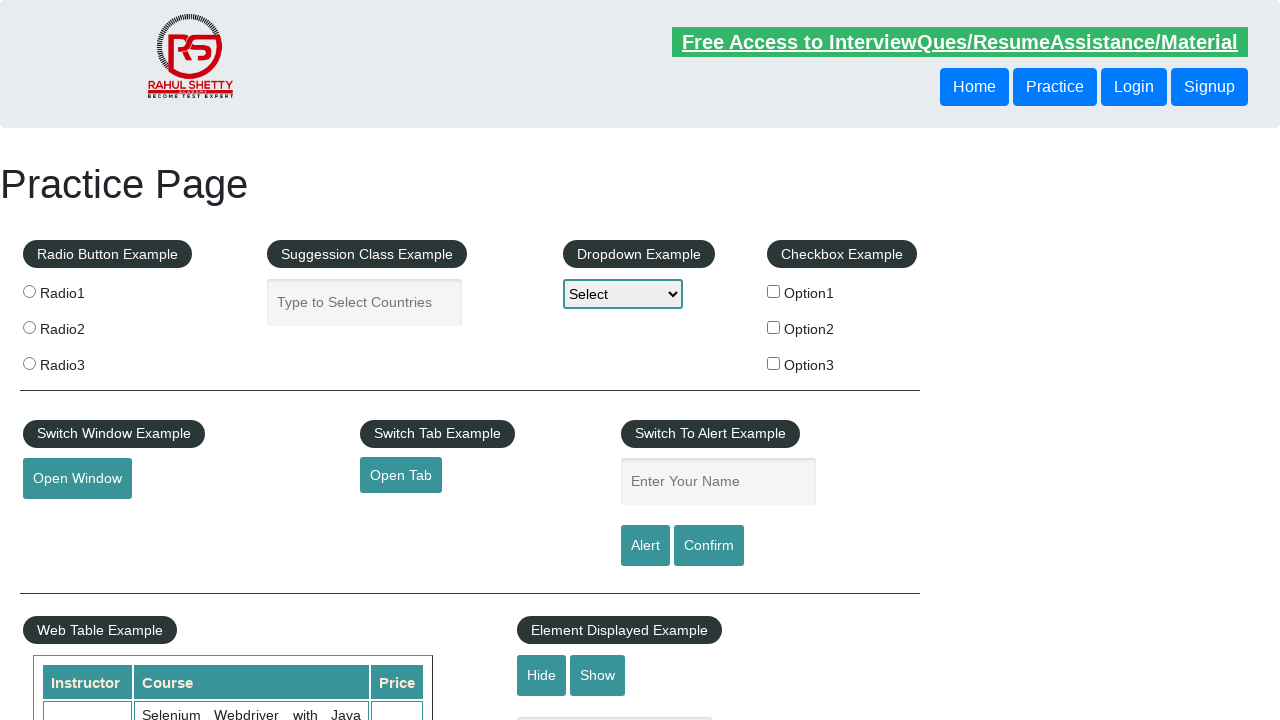

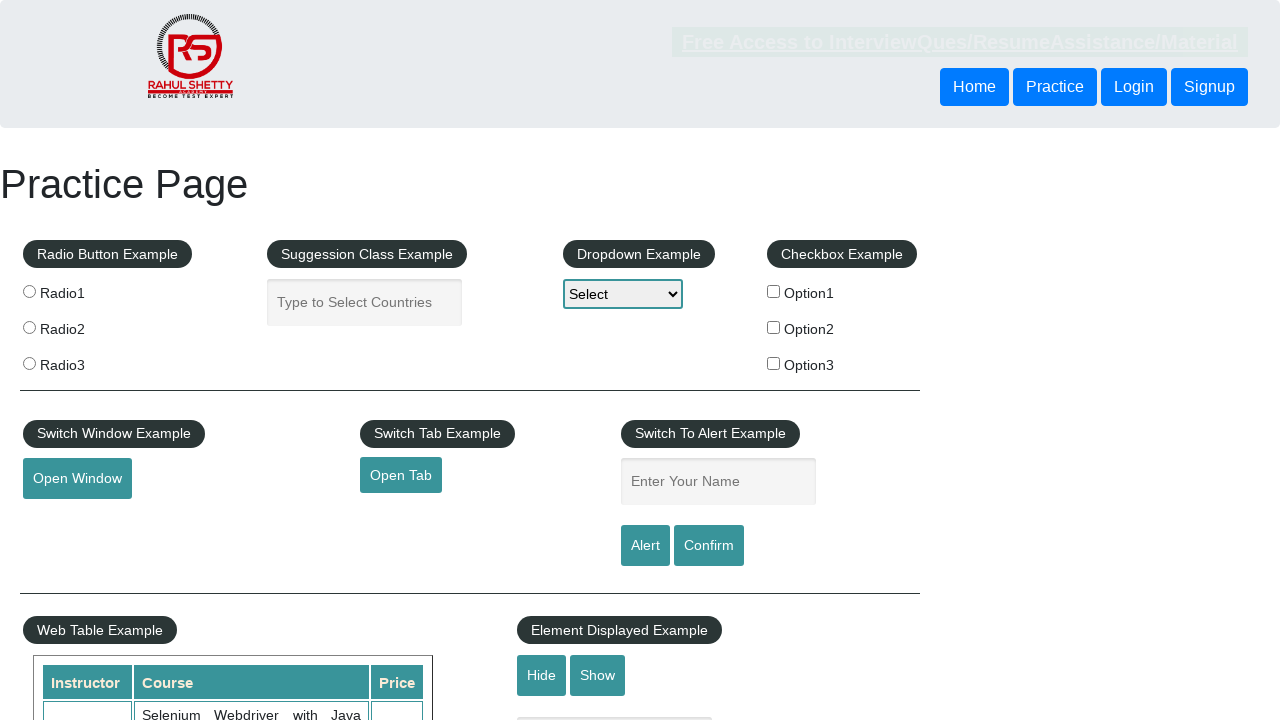